Tests various UI controls including dropdown selection, radio button clicks, checkbox interactions, and attribute verification on a practice login page

Starting URL: https://rahulshettyacademy.com/loginpagePractise/

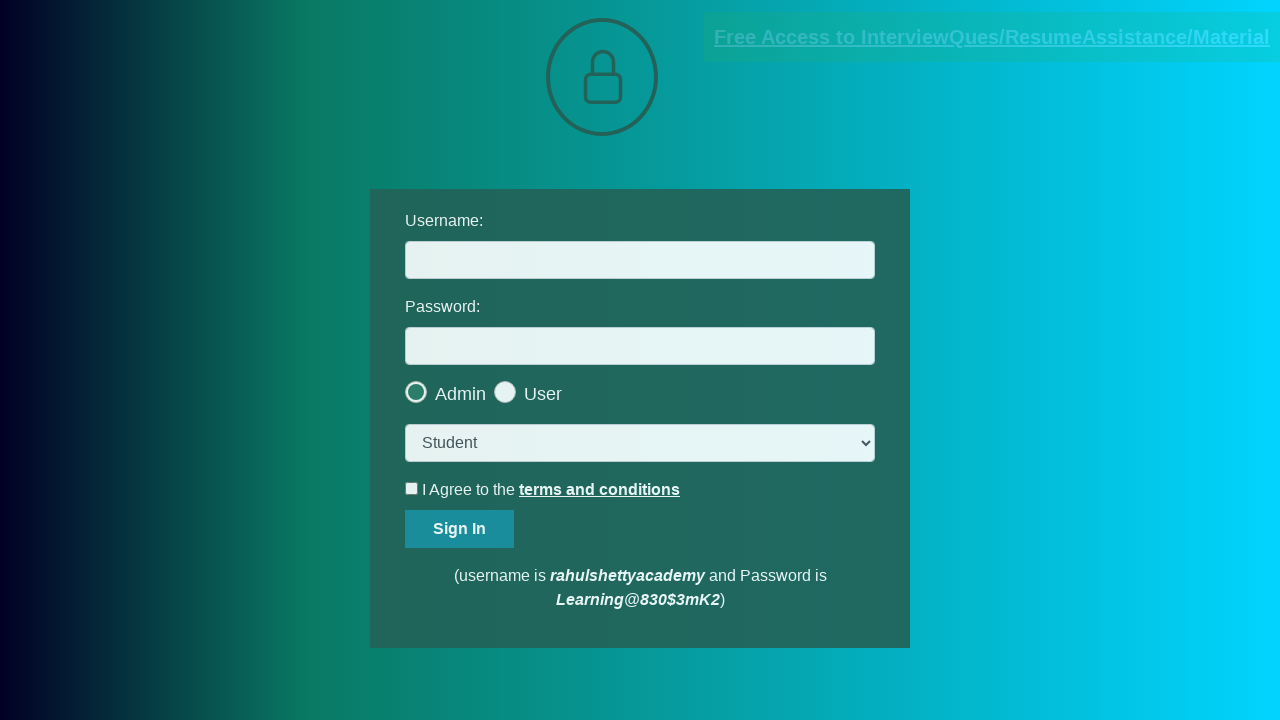

Selected 'consult' option from dropdown menu on select.form-control
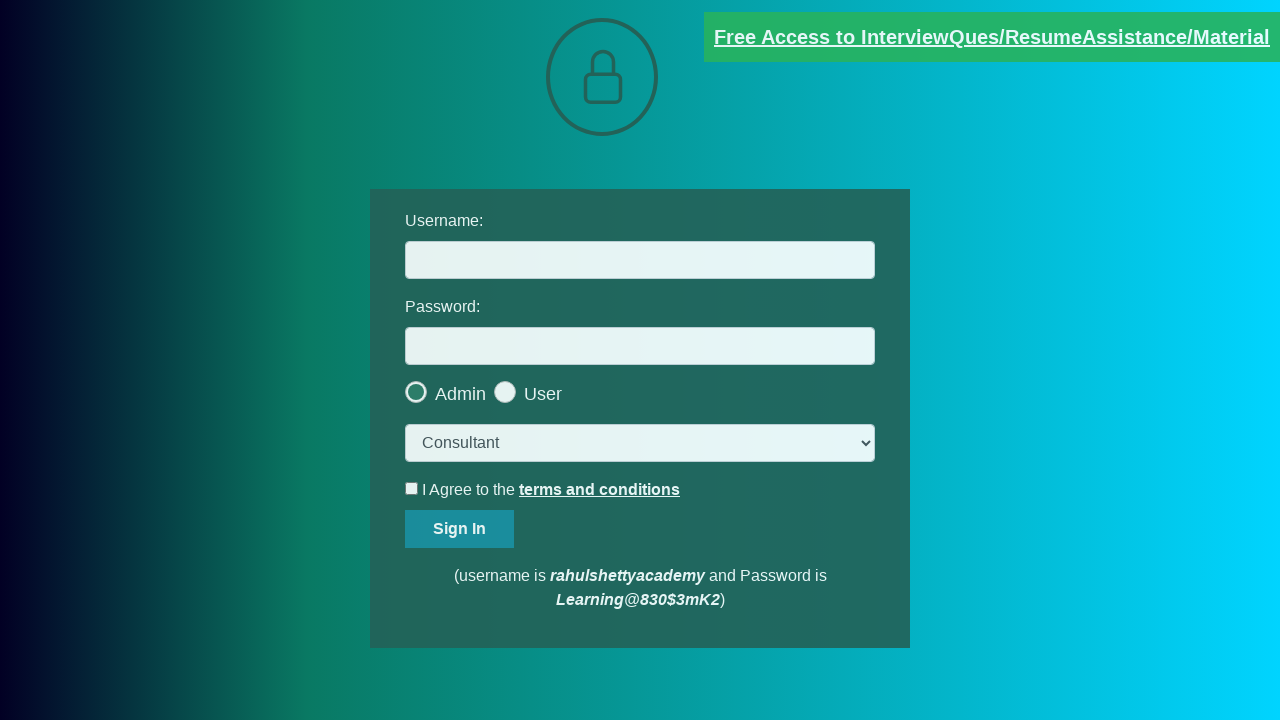

Clicked the last radio button at (543, 394) on .radiotextsty >> nth=-1
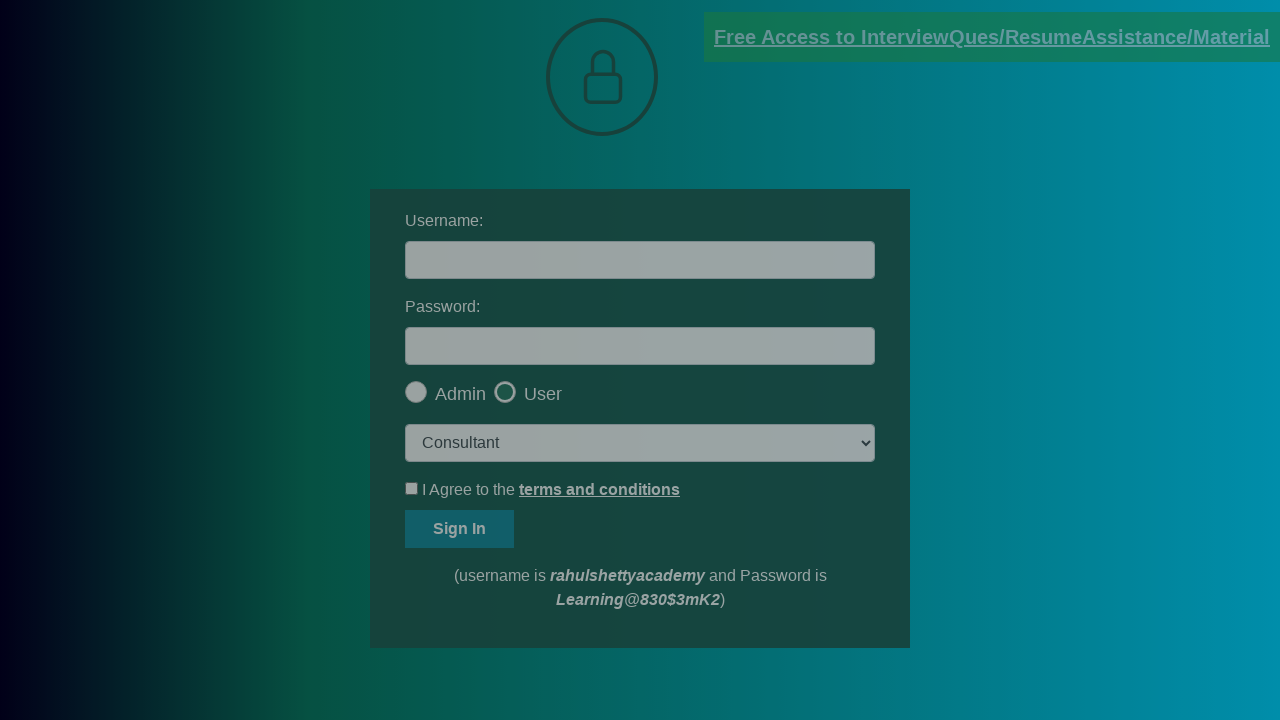

Clicked okay button on popup at (698, 144) on #okayBtn
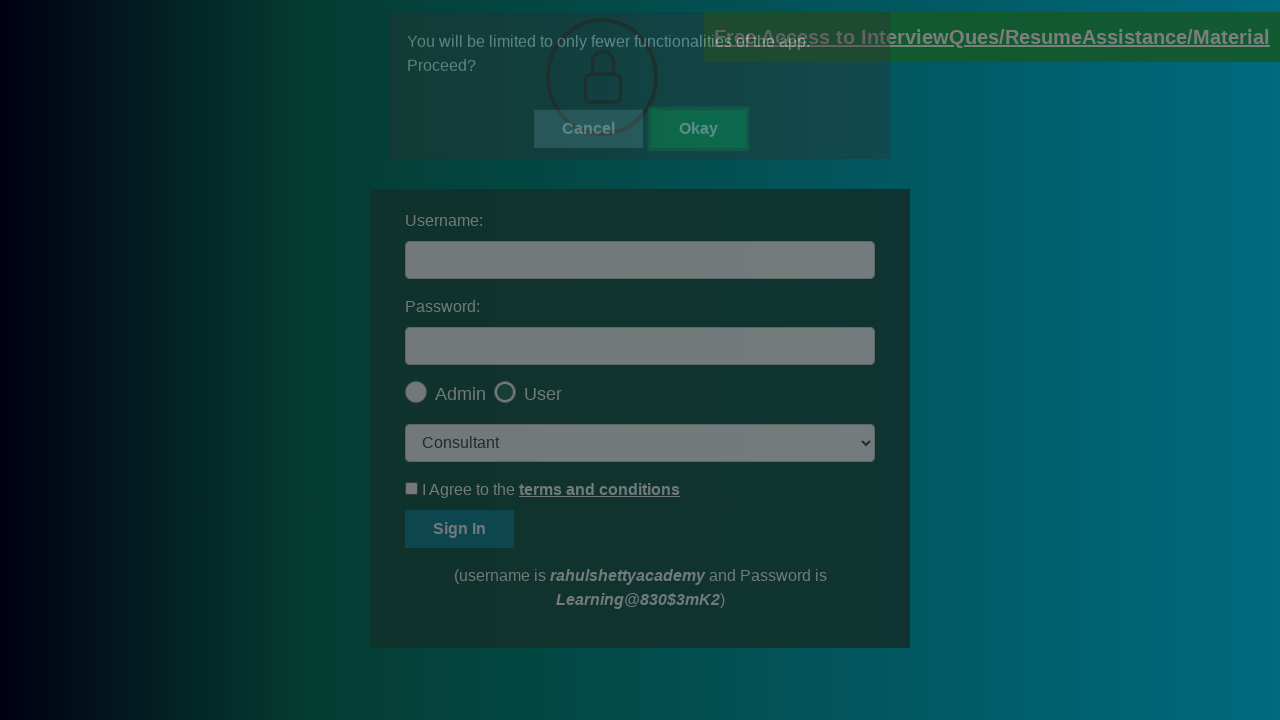

Verified that the last radio button is checked
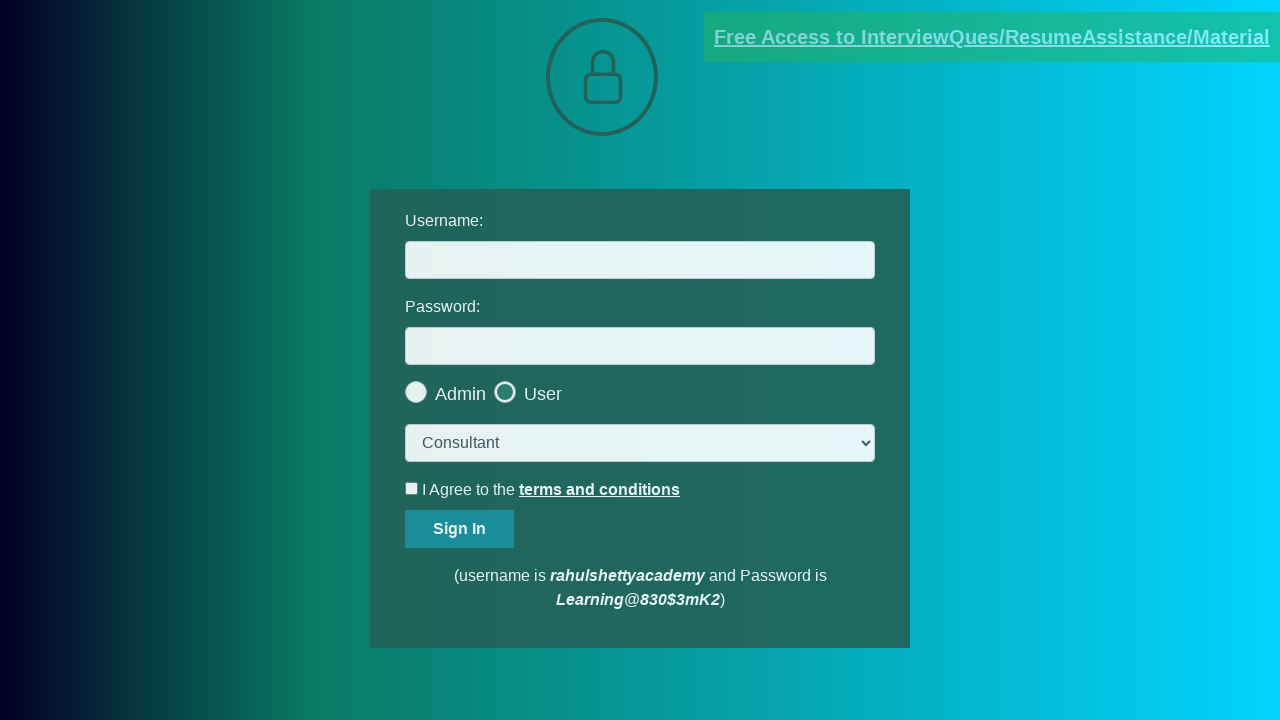

Clicked the terms checkbox at (412, 488) on #terms
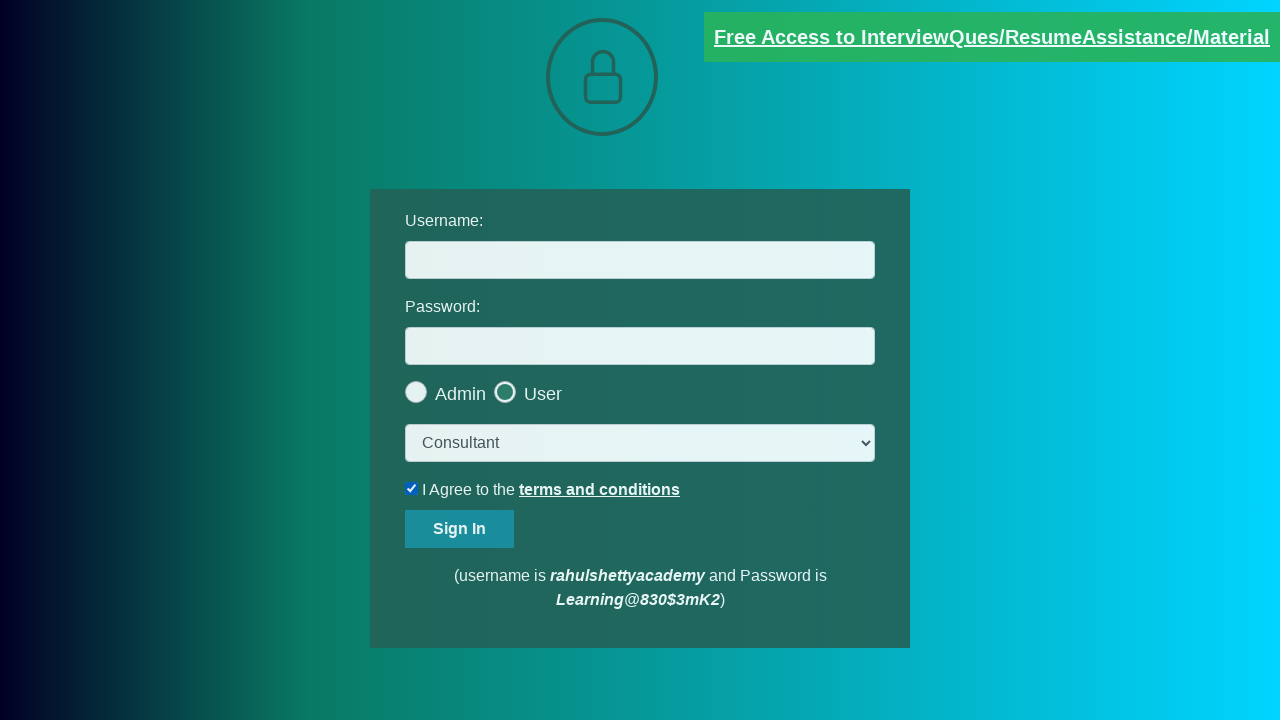

Verified that the terms checkbox is checked
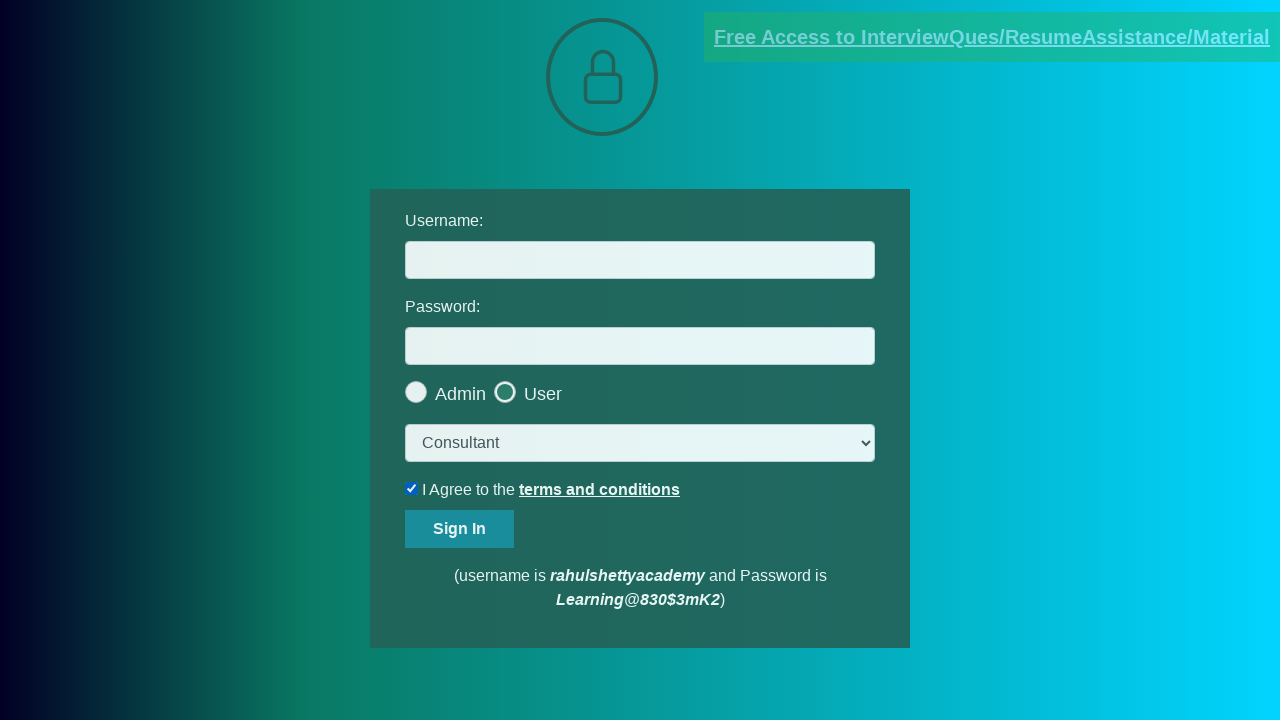

Unchecked the terms checkbox at (412, 488) on #terms
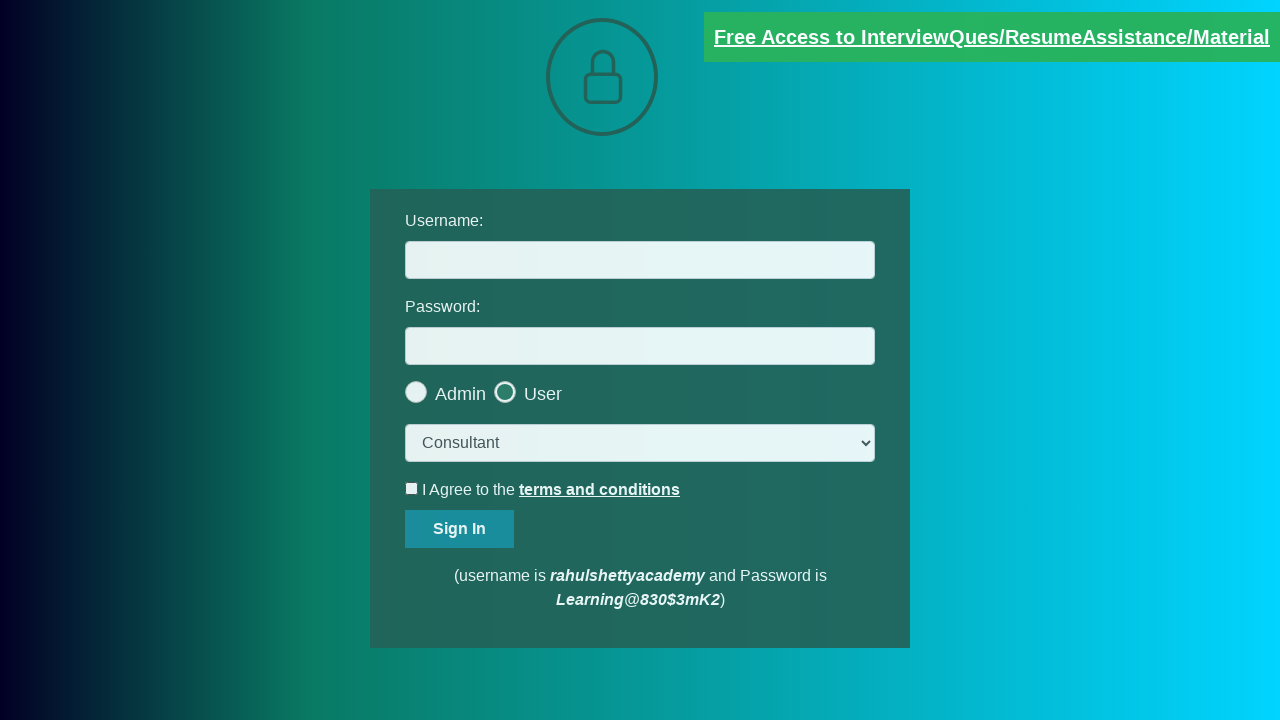

Verified that the terms checkbox is unchecked
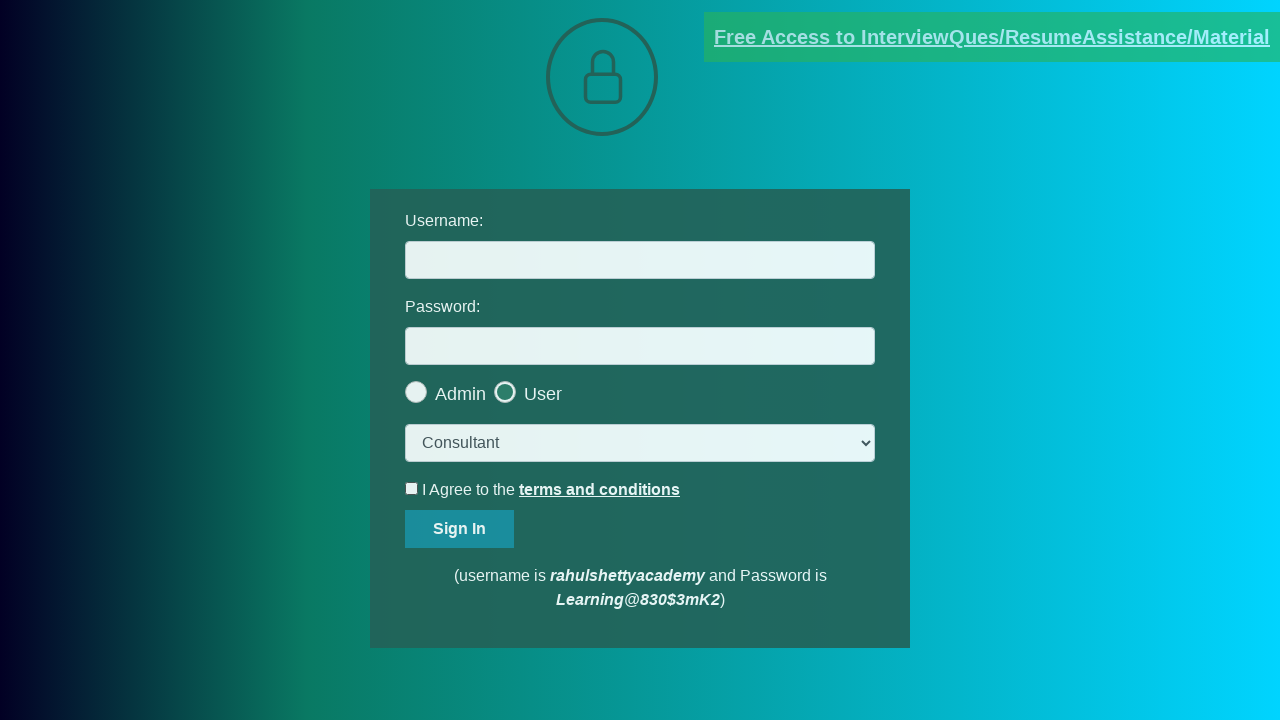

Verified that the document link has the 'blinkingText' class attribute
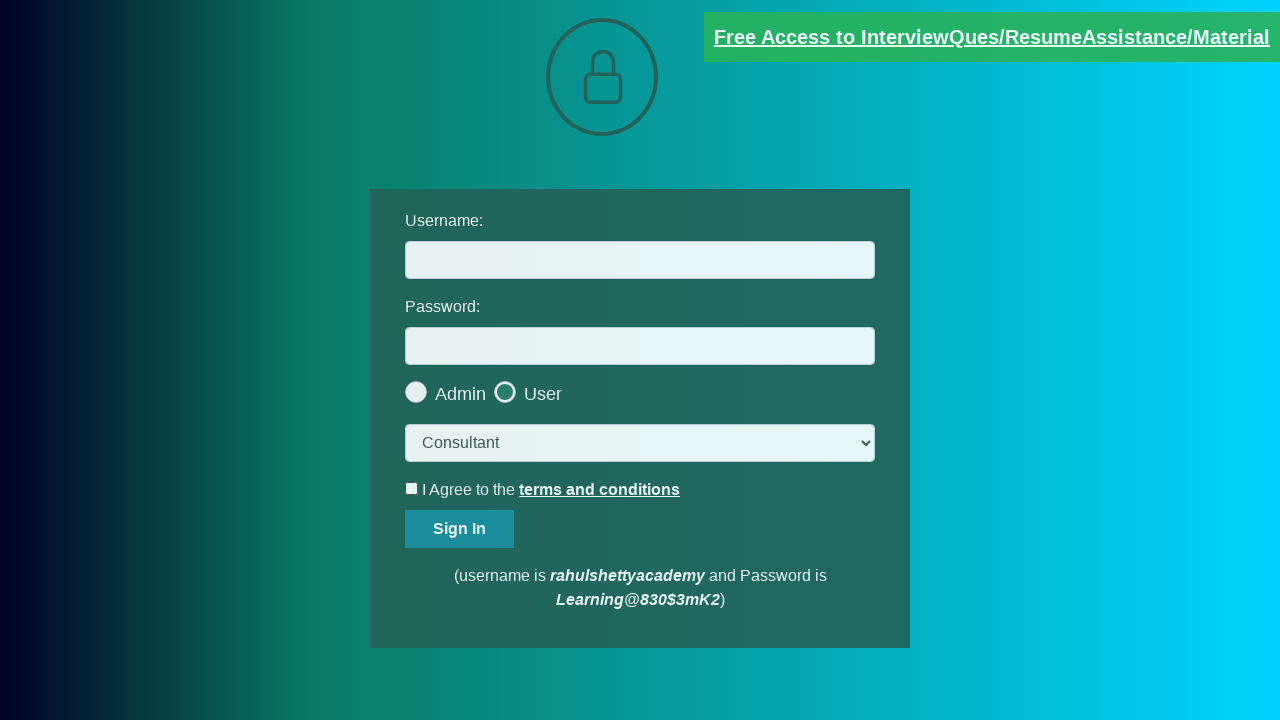

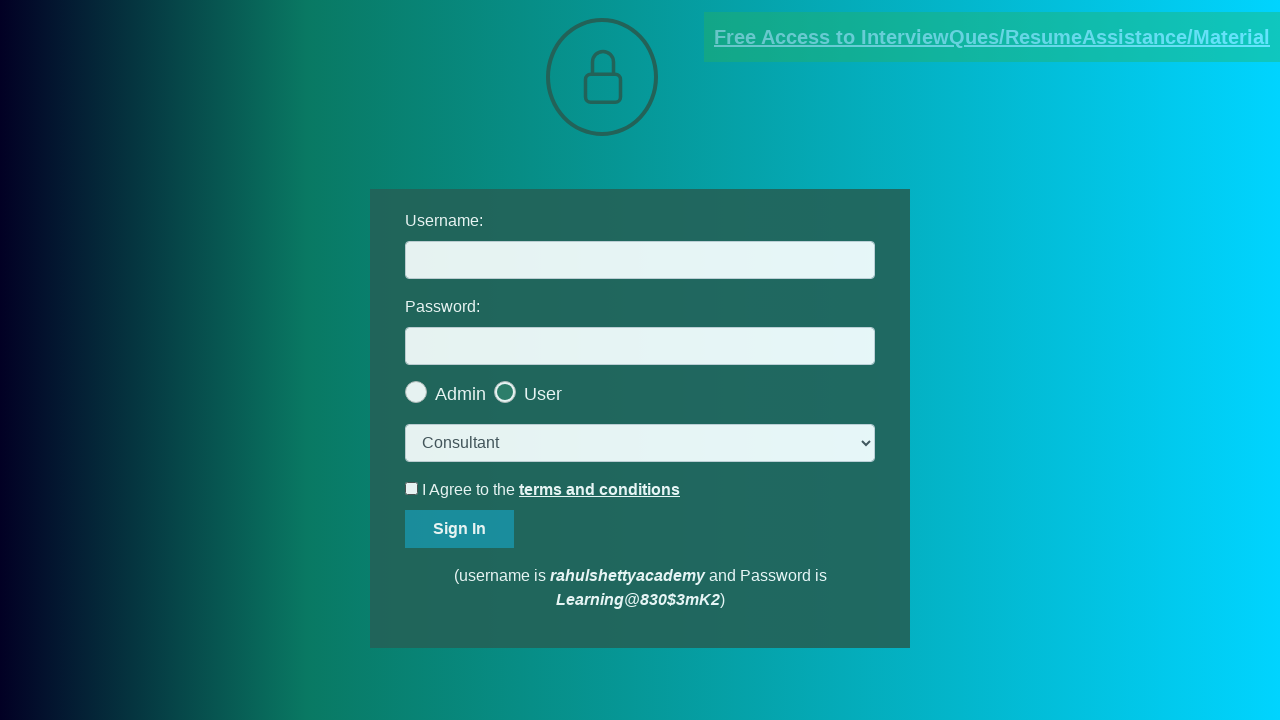